Tests JavaScript prompt alert functionality by triggering a prompt dialog and dismissing it, then verifying the result message

Starting URL: https://the-internet.herokuapp.com/javascript_alerts

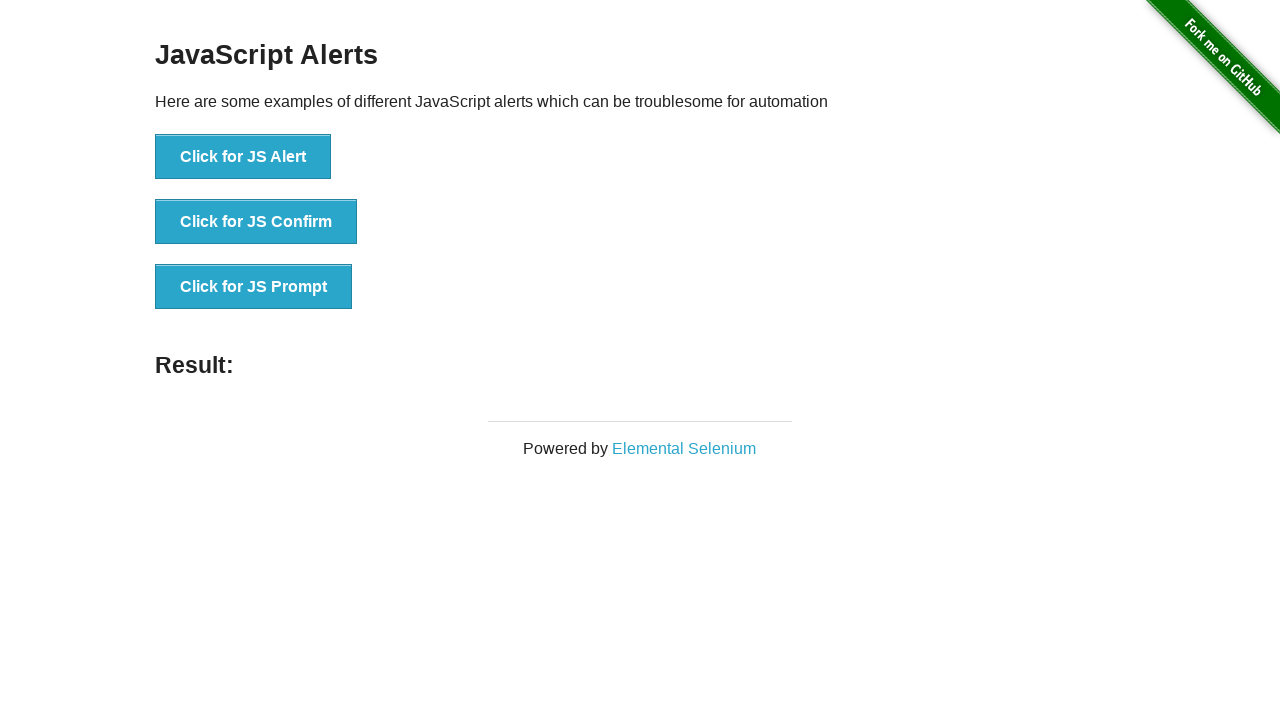

Clicked button to trigger JavaScript prompt dialog at (254, 287) on button[onclick="jsPrompt()"]
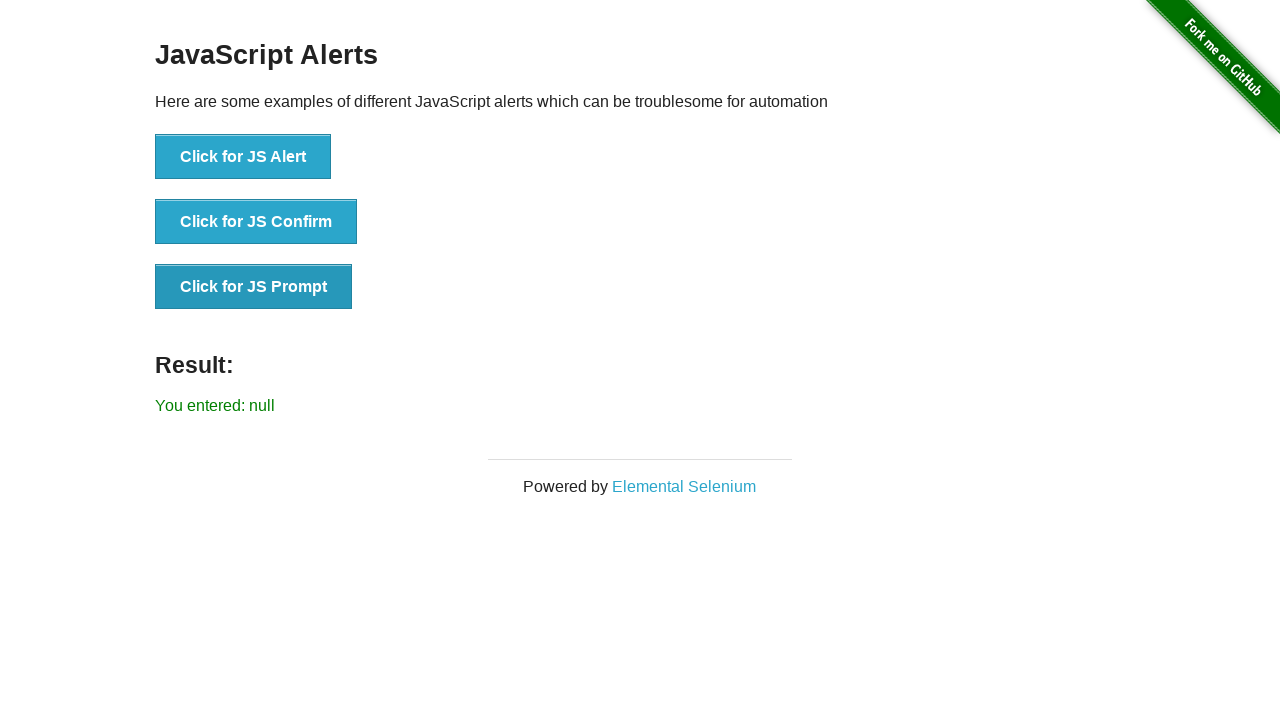

Set up dialog handler to dismiss prompt
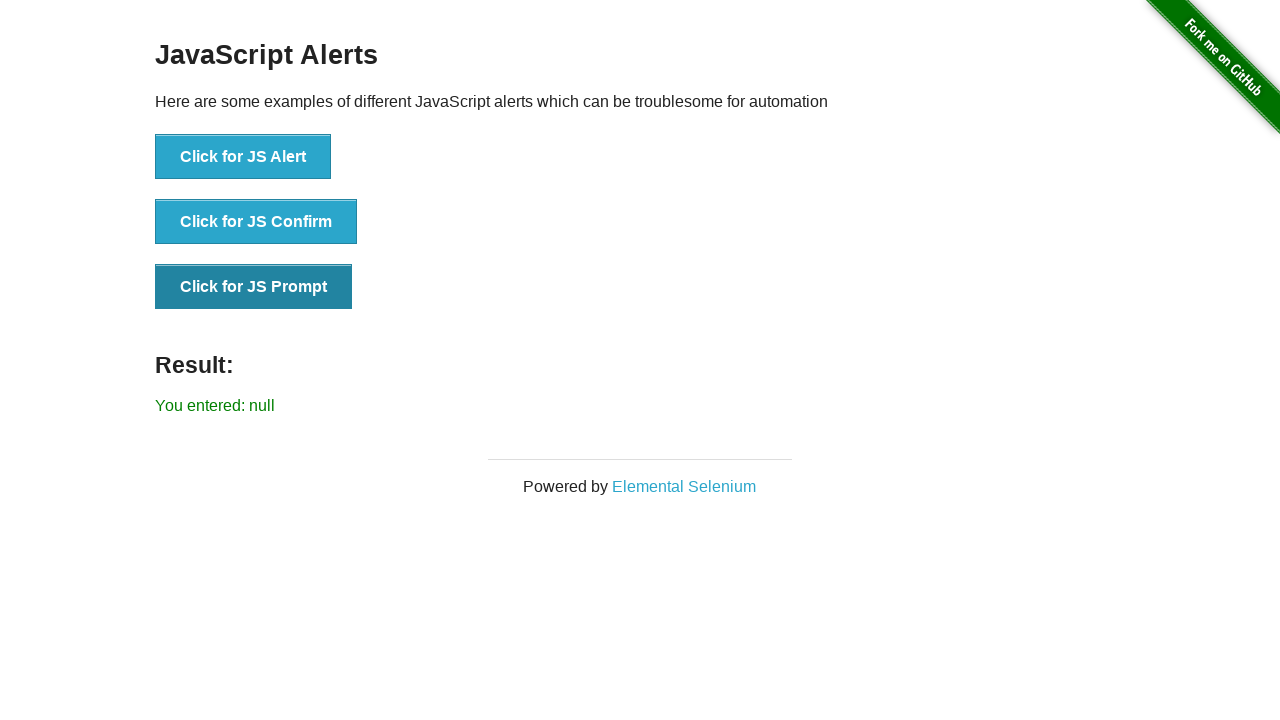

Waited for result to update after dismissing prompt
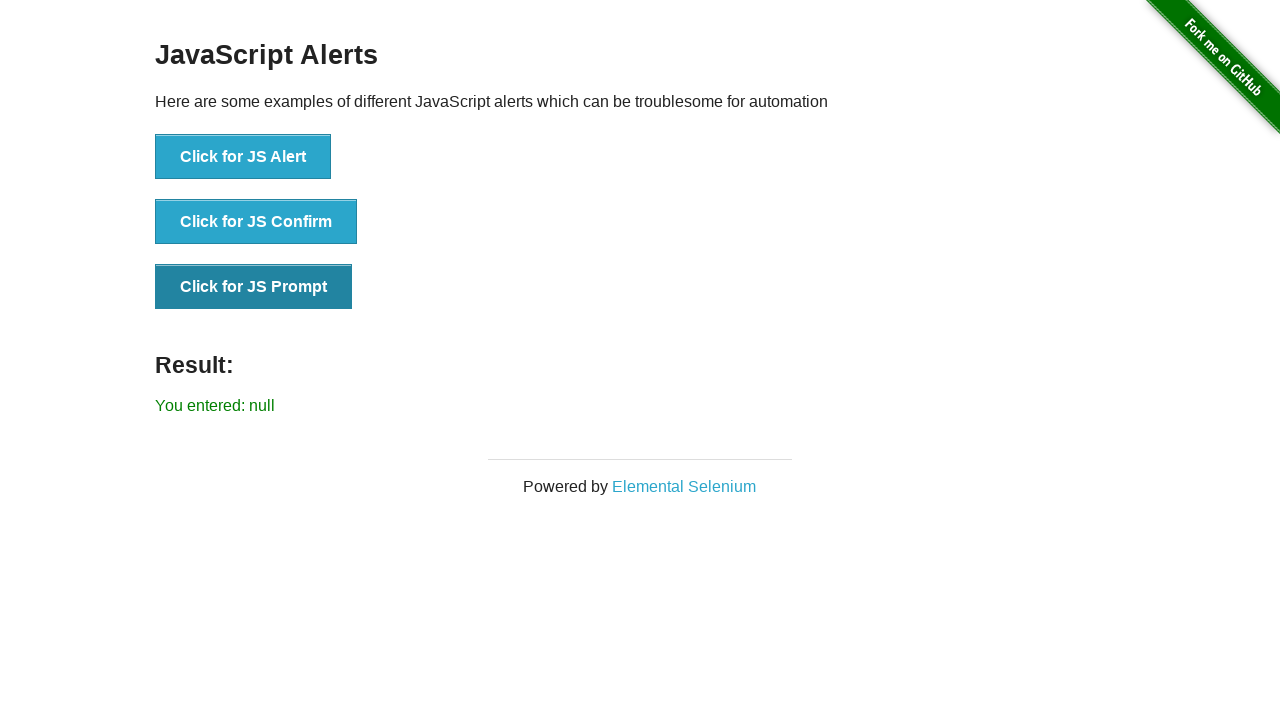

Retrieved result text from page
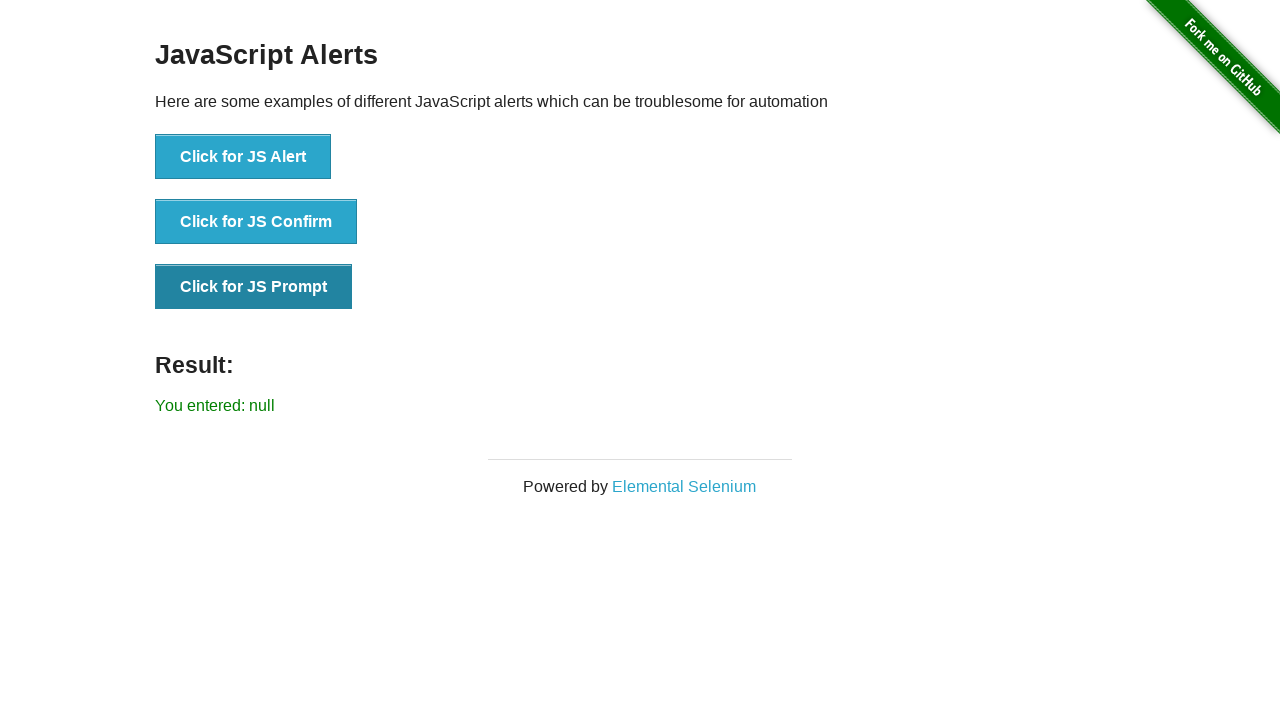

Verified result text equals 'You entered: null'
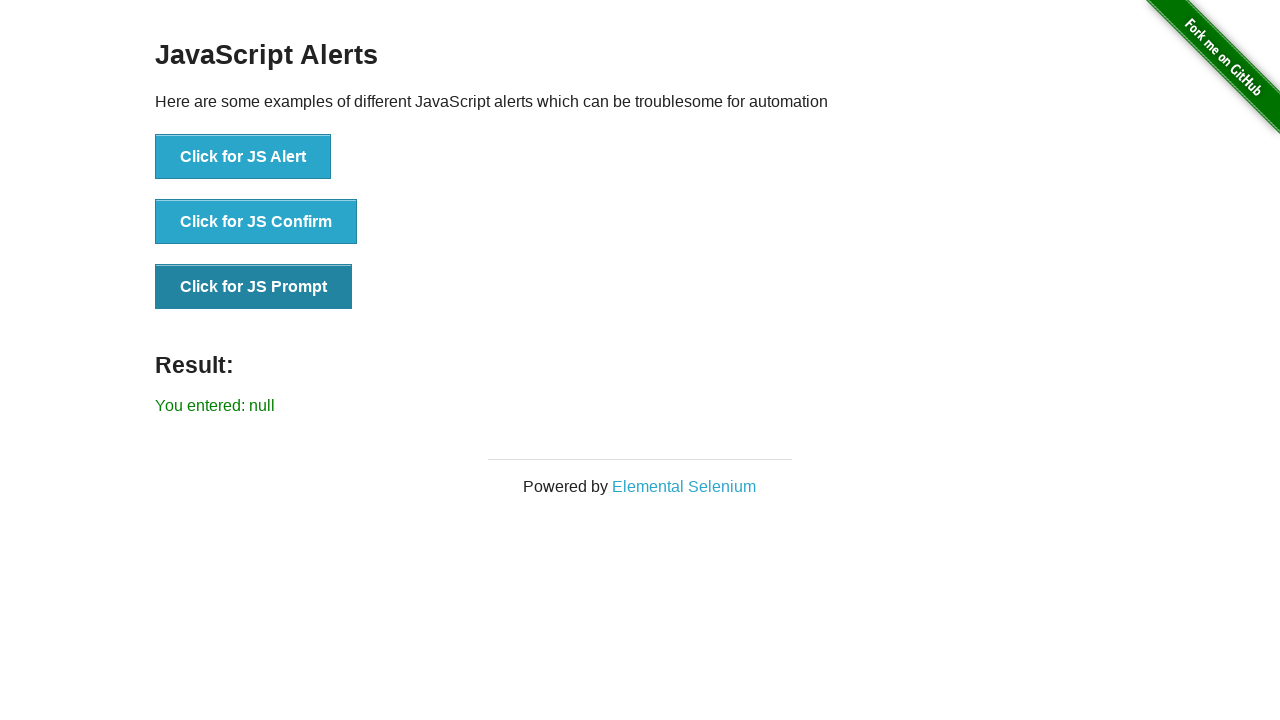

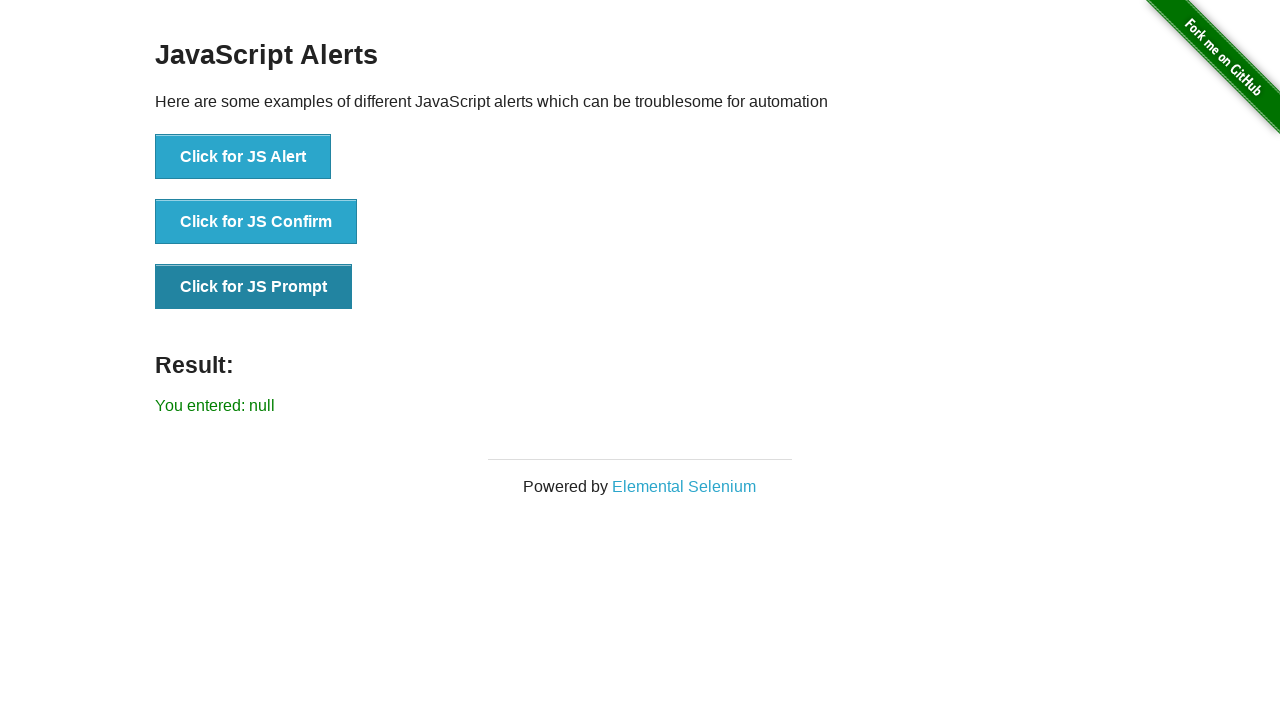